Tests that the leaderboard page loads within acceptable time by navigating to the page and checking load performance

Starting URL: https://cs455-assignment-1.github.io/StackNServe/Leaderboard

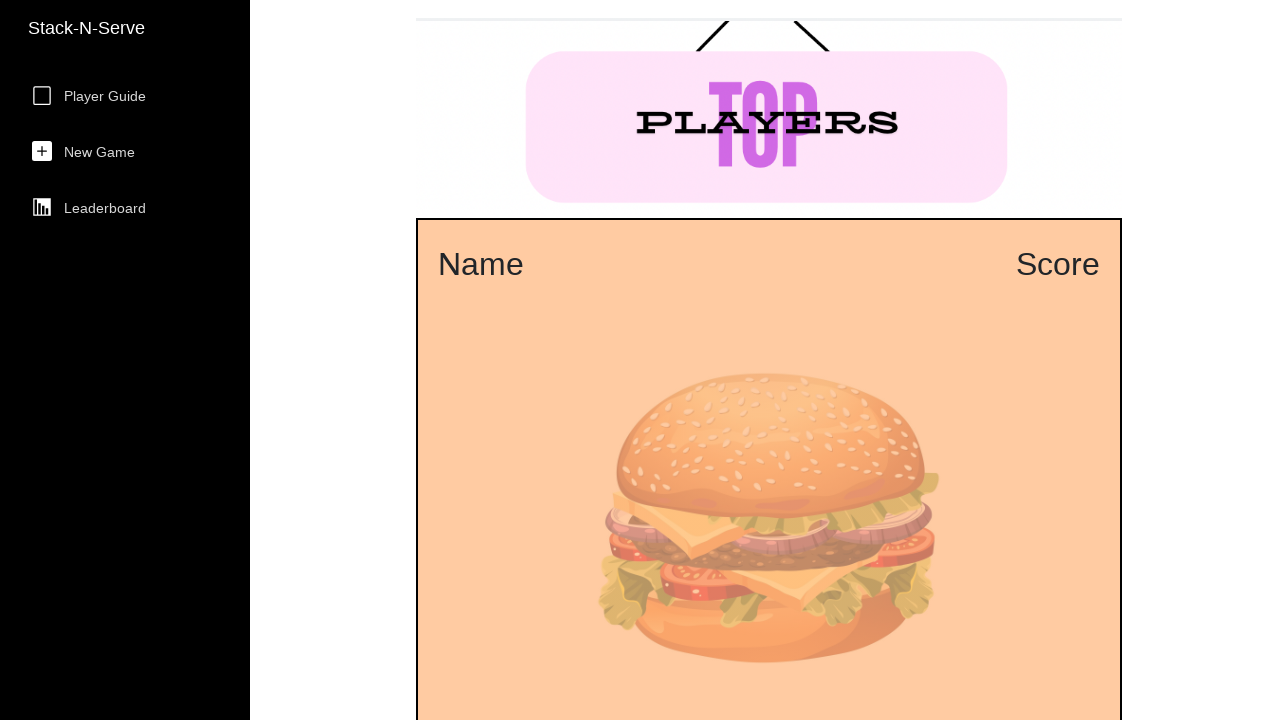

Navigated to leaderboard page
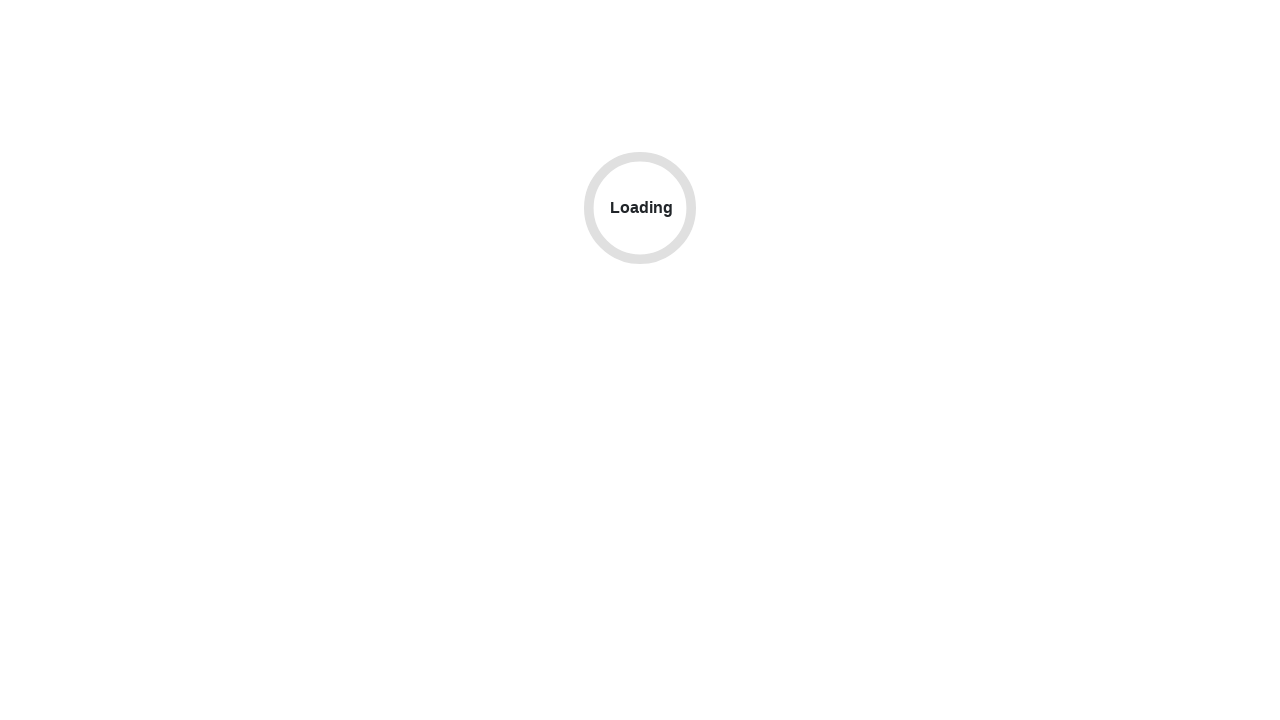

Leaderboard page DOM content loaded
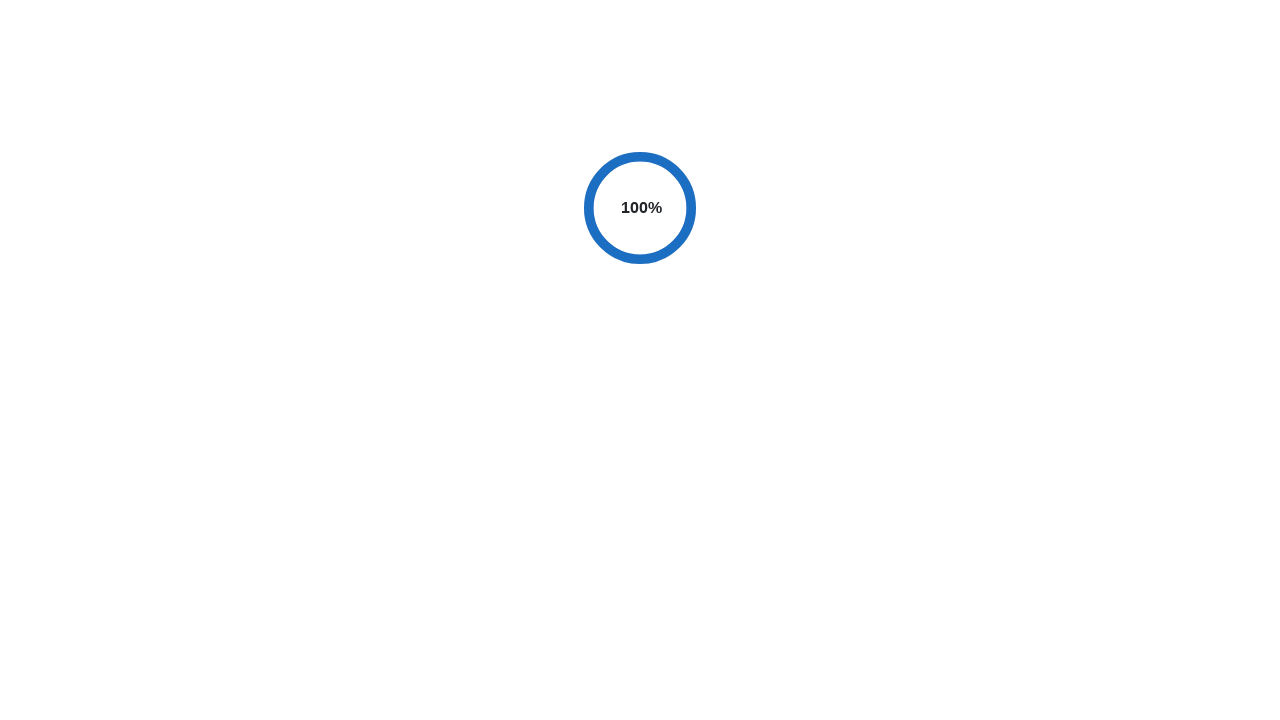

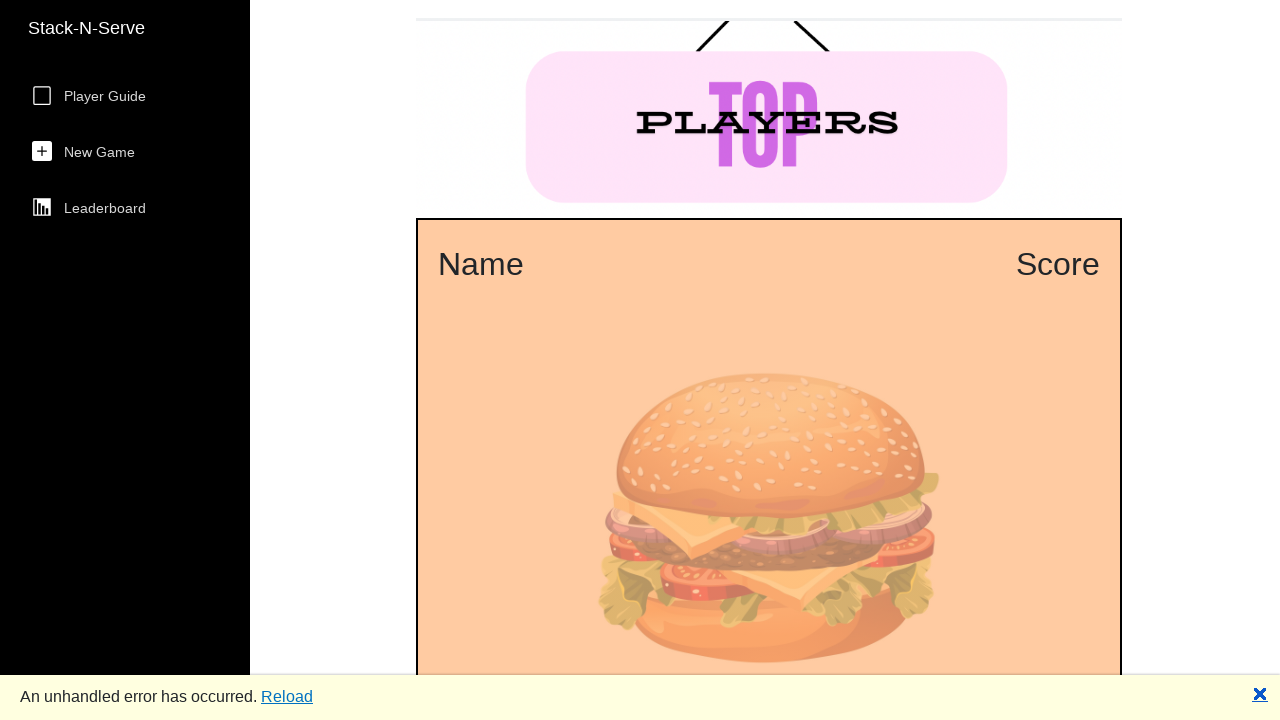